Navigates to Training Support homepage and clicks on About Us link to verify redirection

Starting URL: https://training-support.net

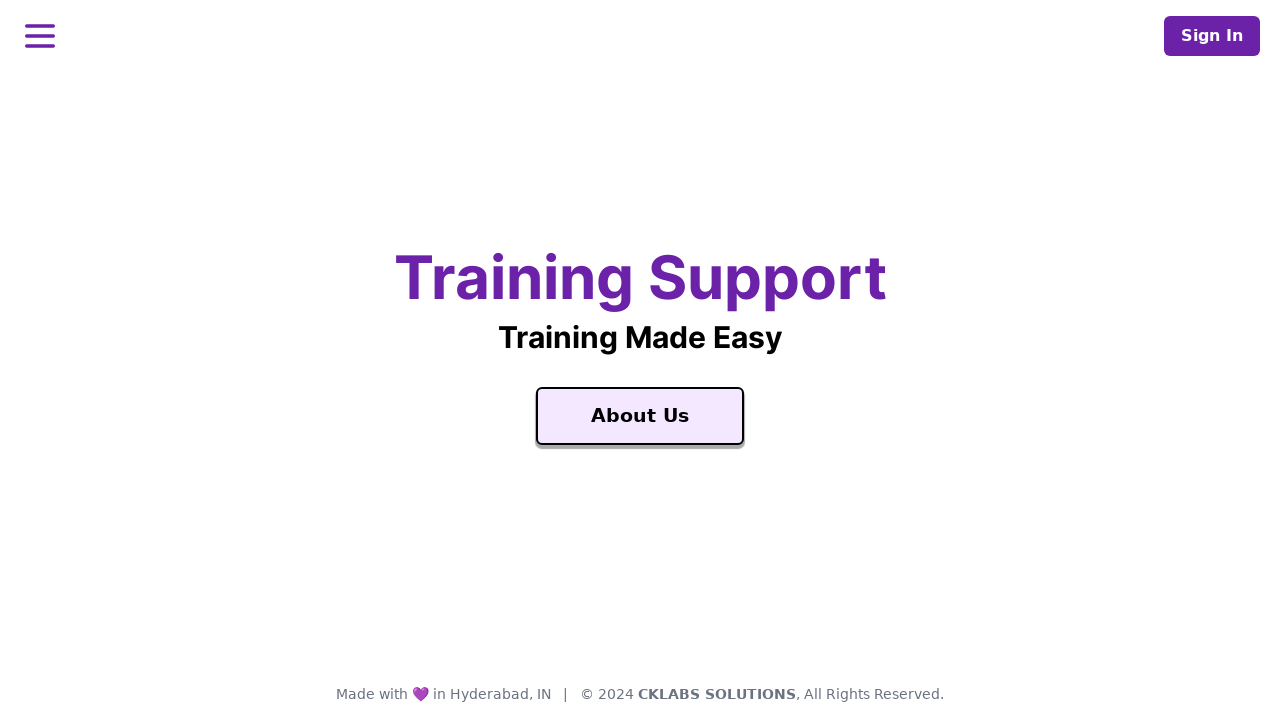

Clicked on About Us link at (640, 416) on text=About Us
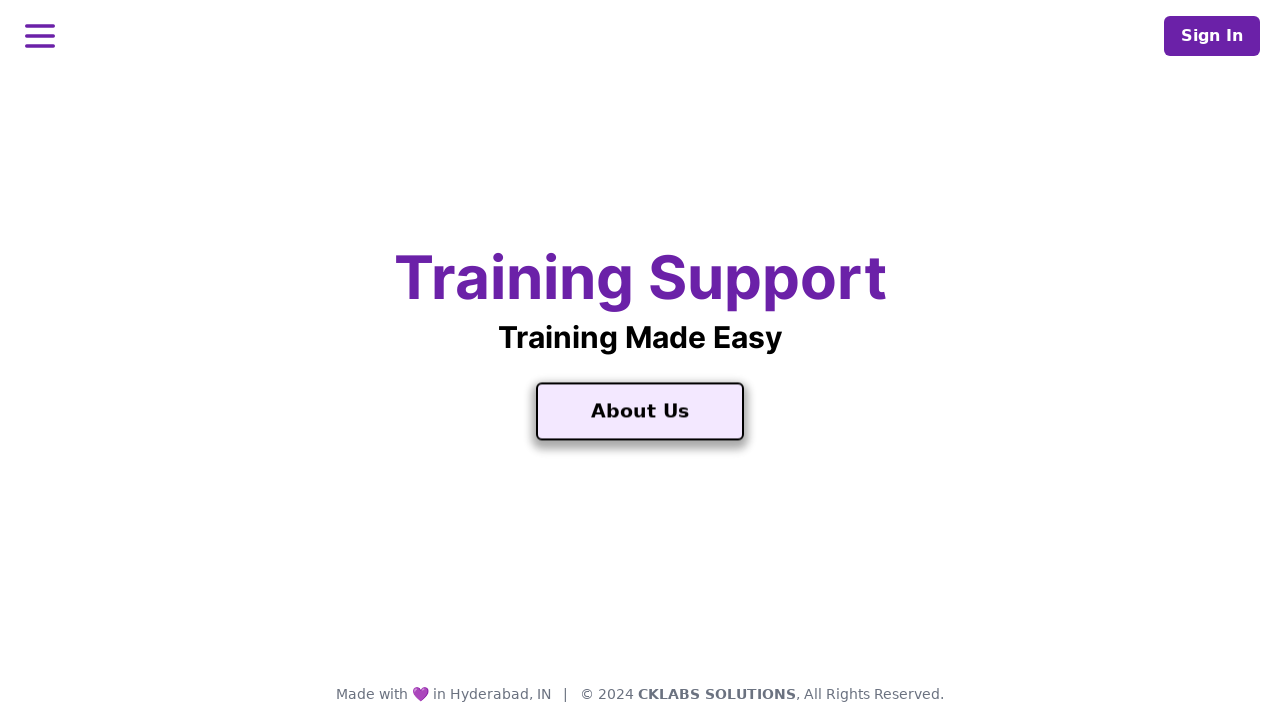

Waited for page to load after clicking About Us
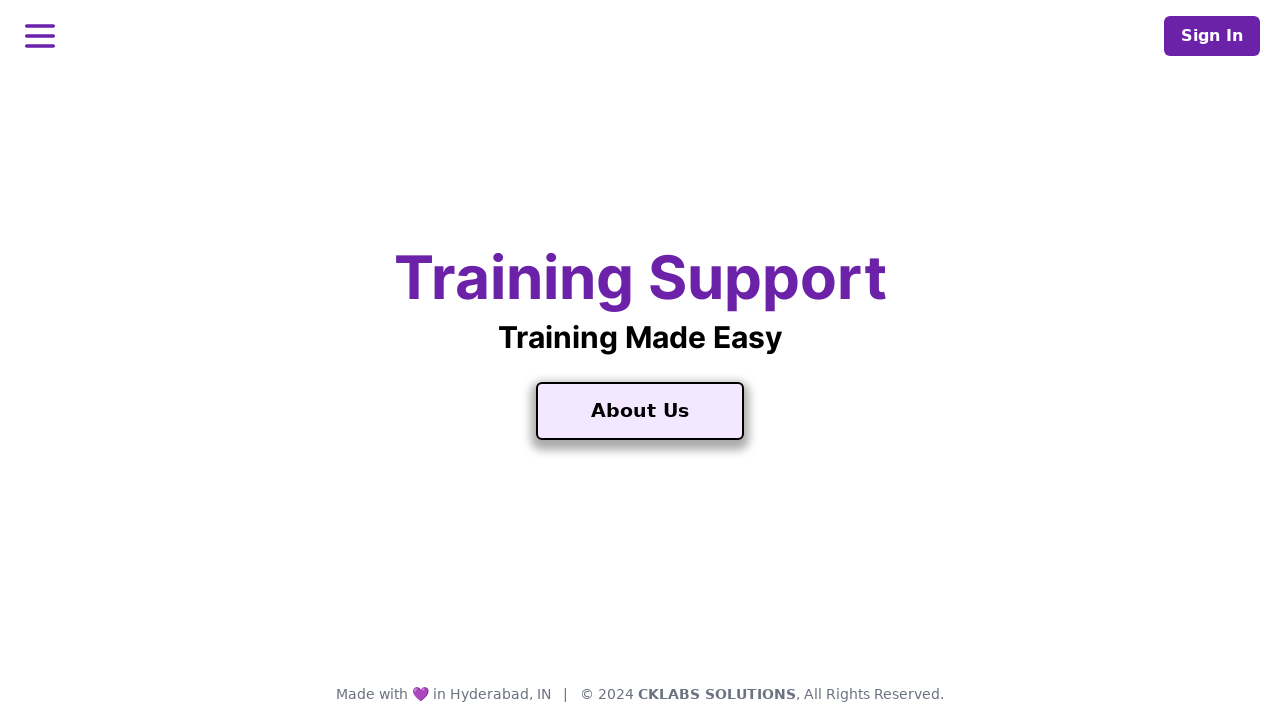

Verified page title is 'About Training Support'
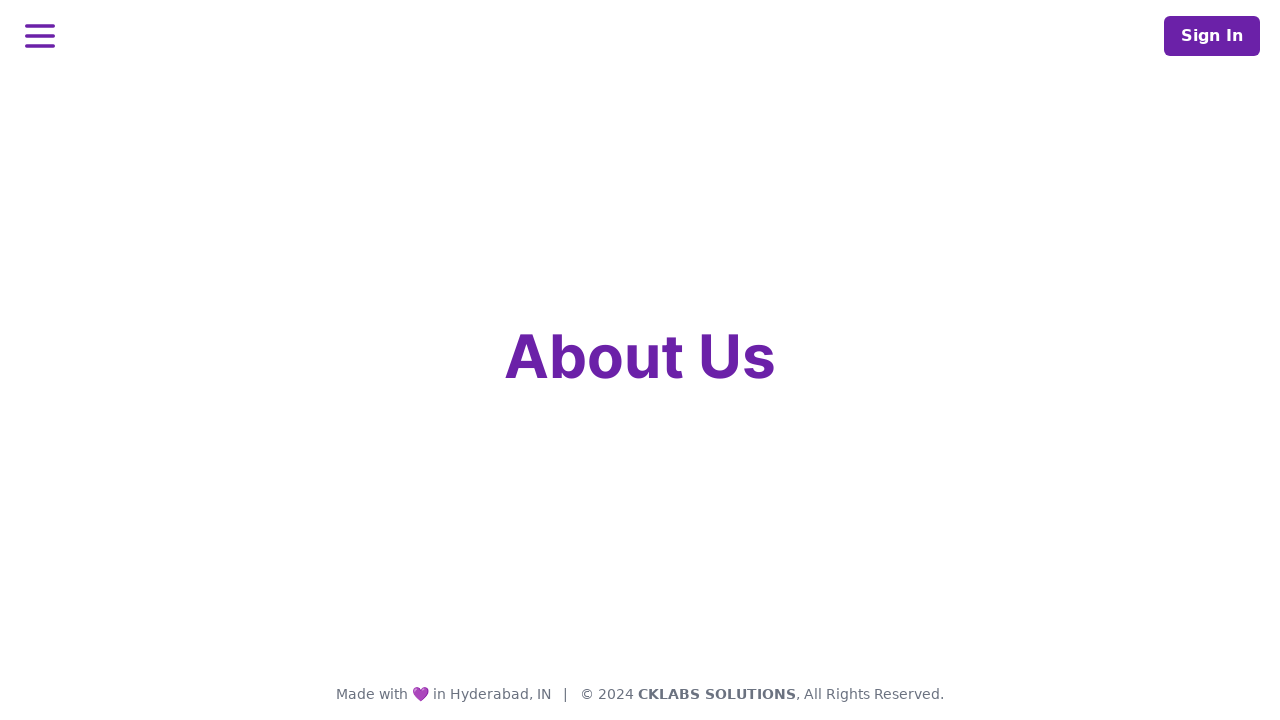

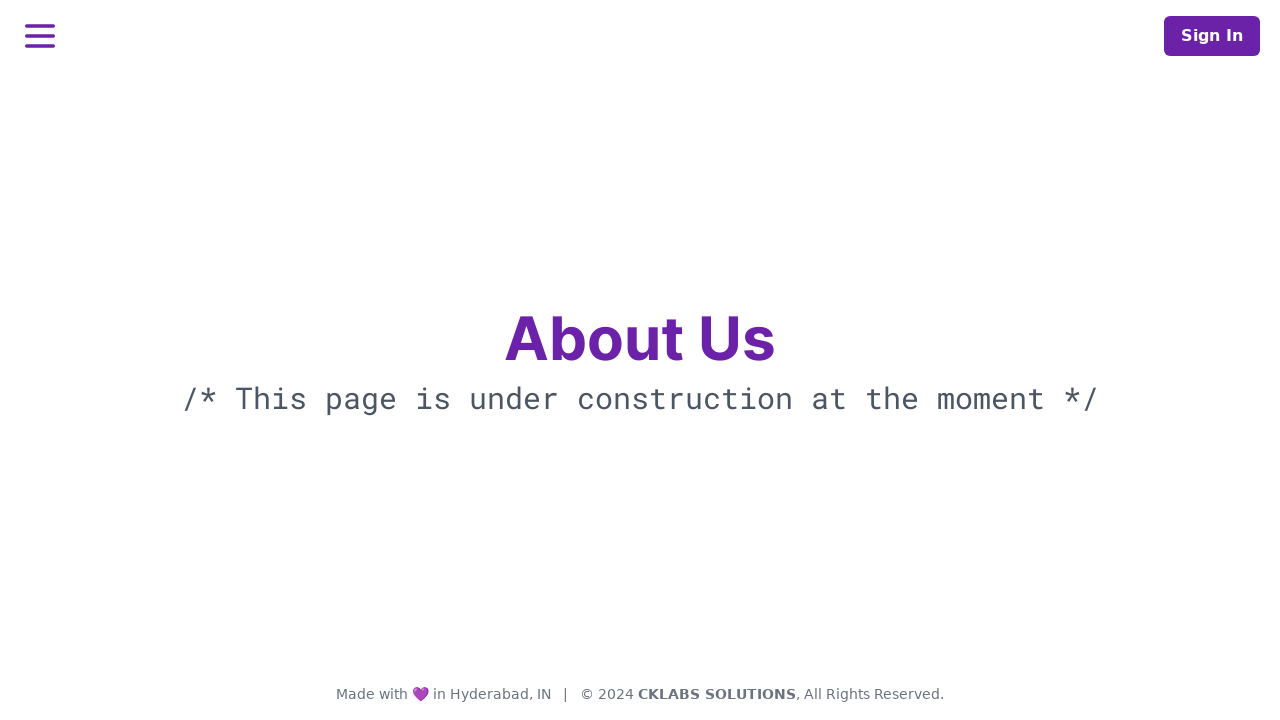